Navigates to DuckDuckGo's homepage and verifies the page title is correct

Starting URL: https://www.duckduckgo.com

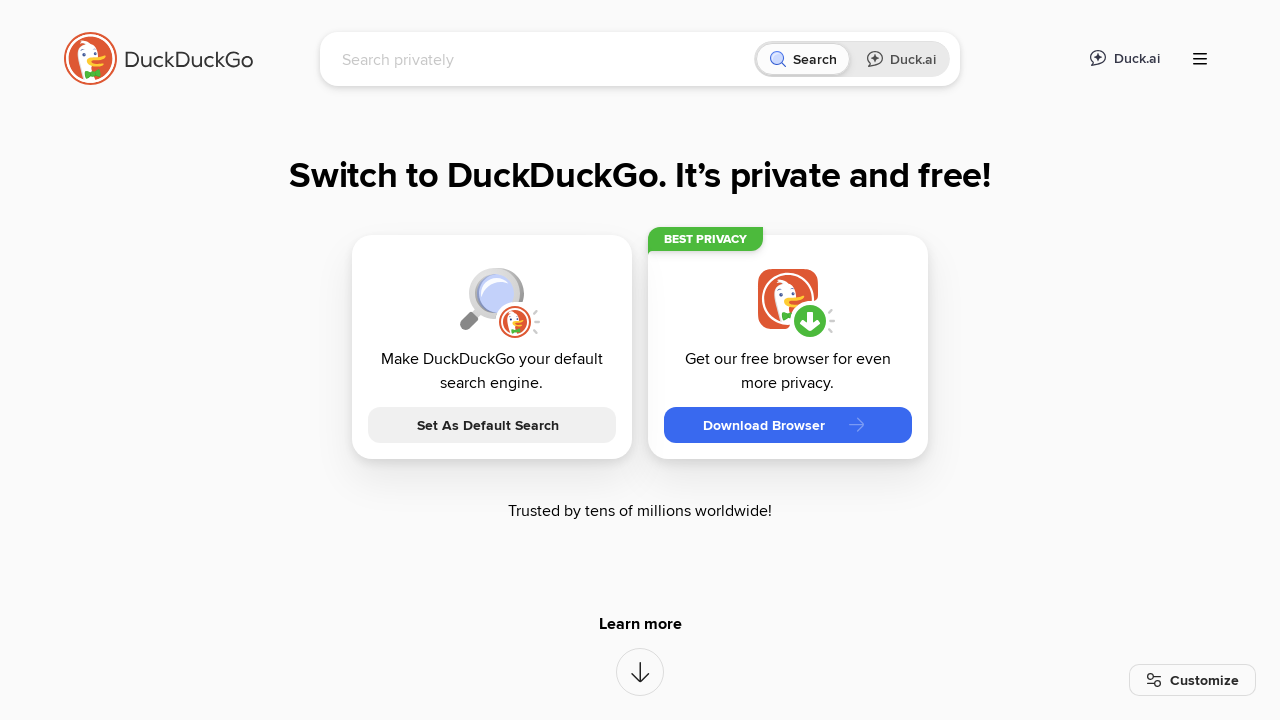

Waited for DuckDuckGo homepage to reach domcontentloaded state
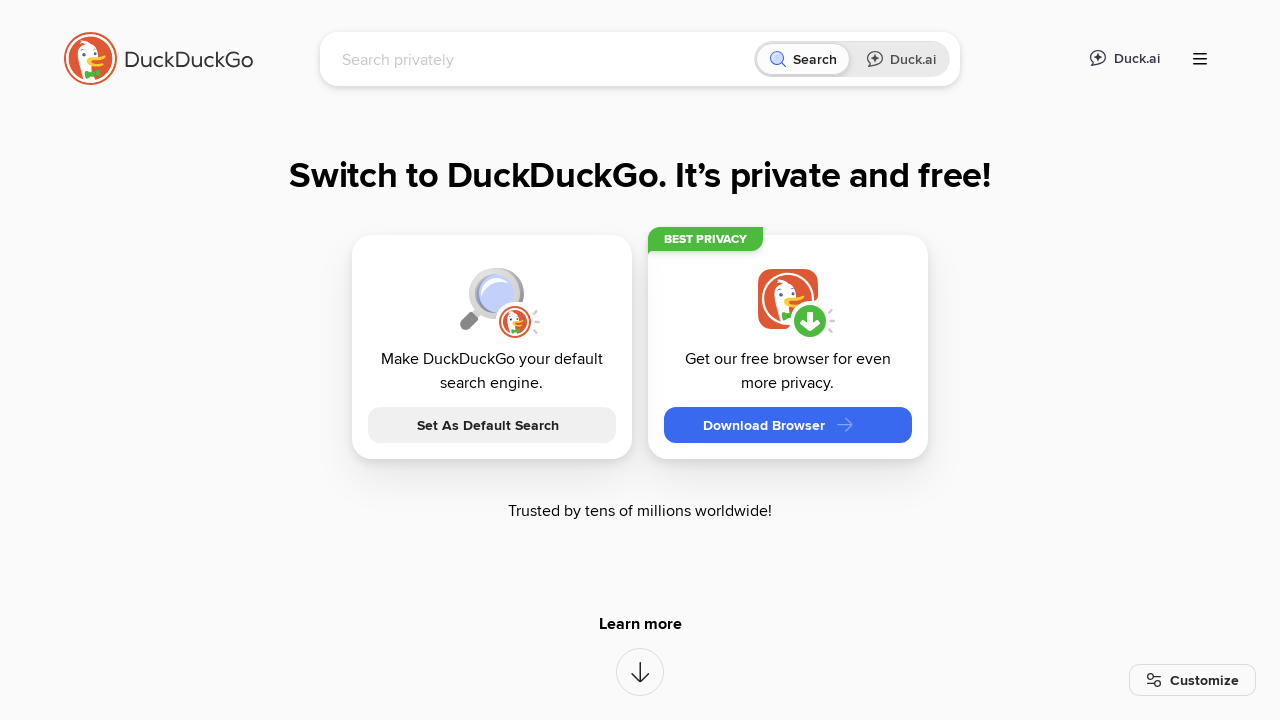

Verified page title contains 'DuckDuckGo'
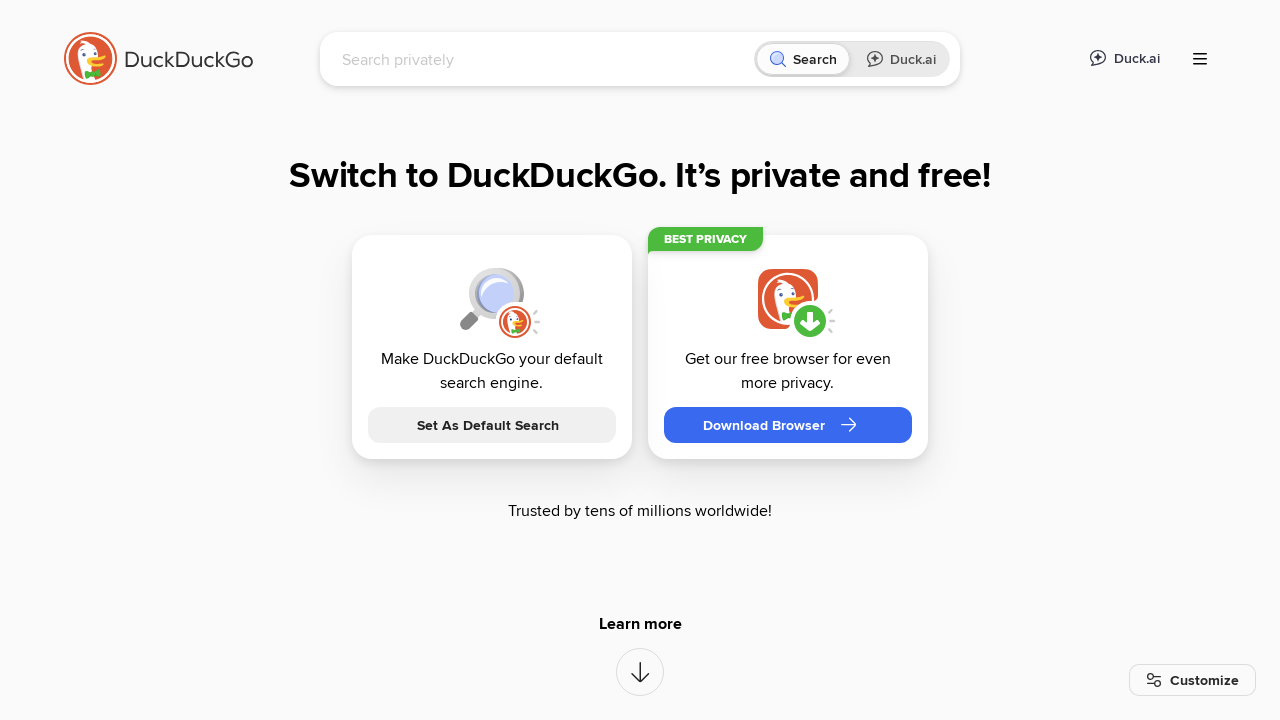

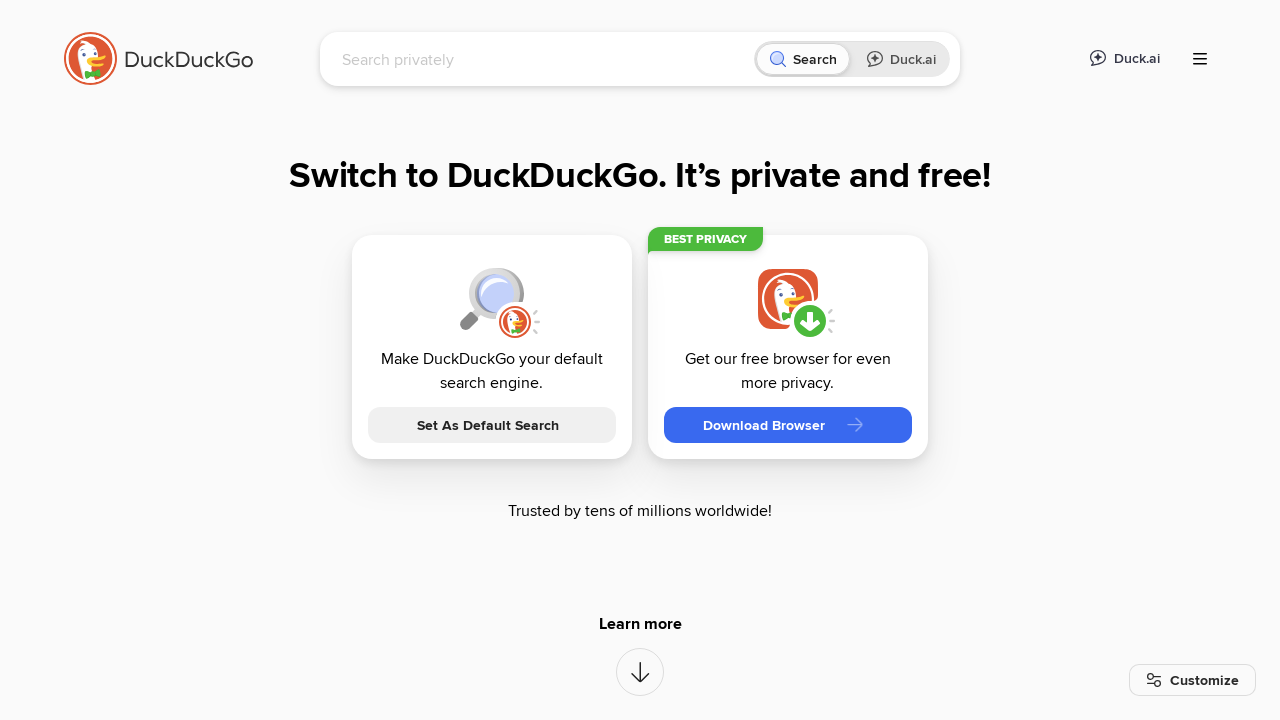